Tests adding multiple todo items and verifying they appear in the list correctly

Starting URL: https://demo.playwright.dev/todomvc

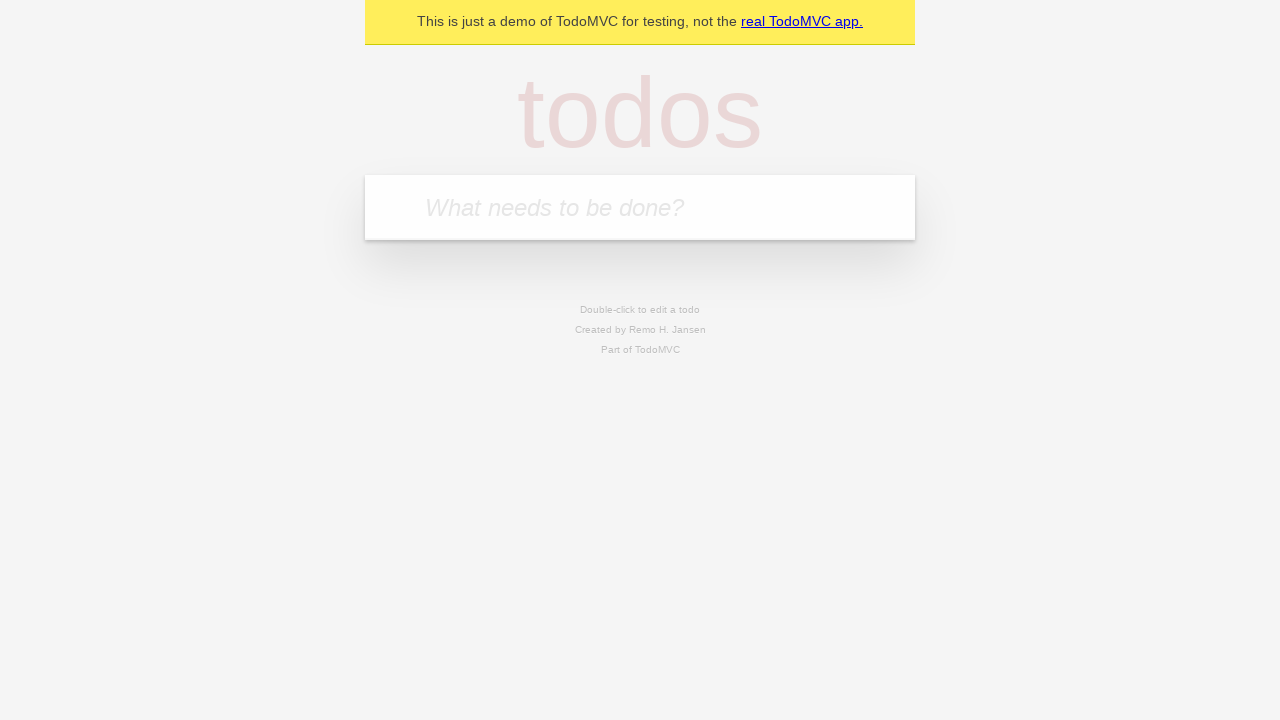

Filled todo input with 'buy some cheese' on internal:attr=[placeholder="What needs to be done?"i]
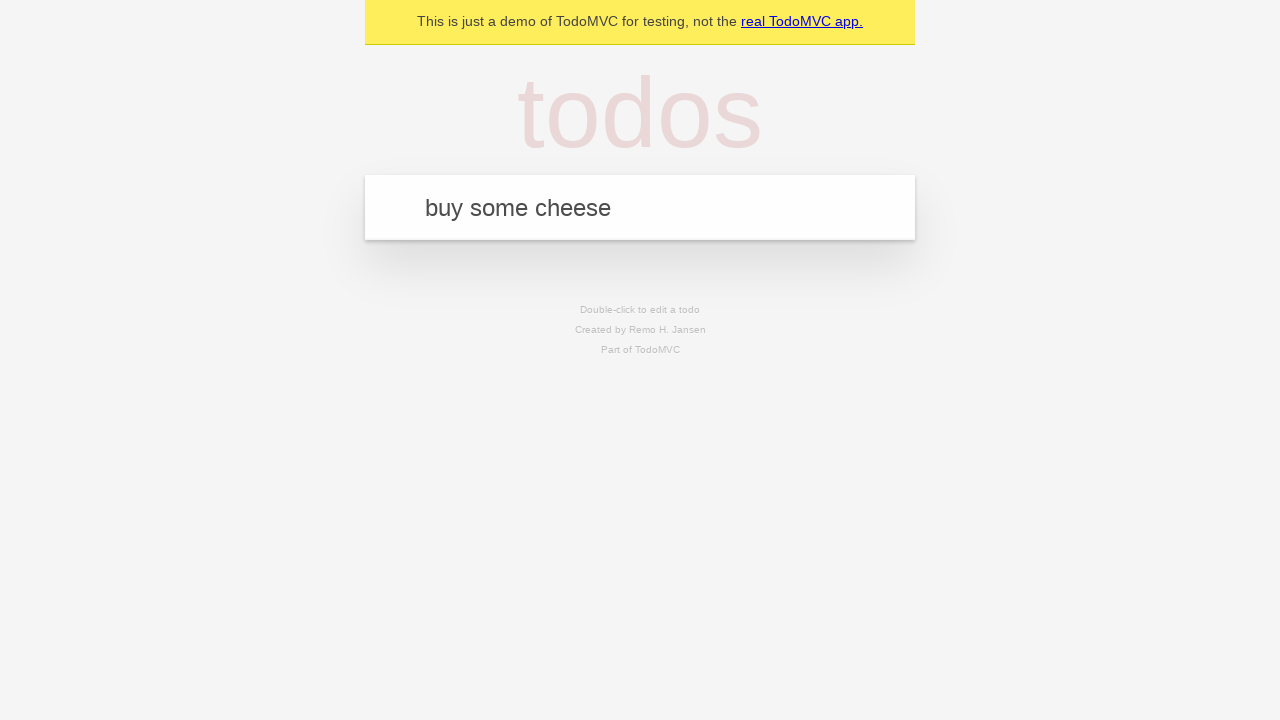

Pressed Enter to create first todo item on internal:attr=[placeholder="What needs to be done?"i]
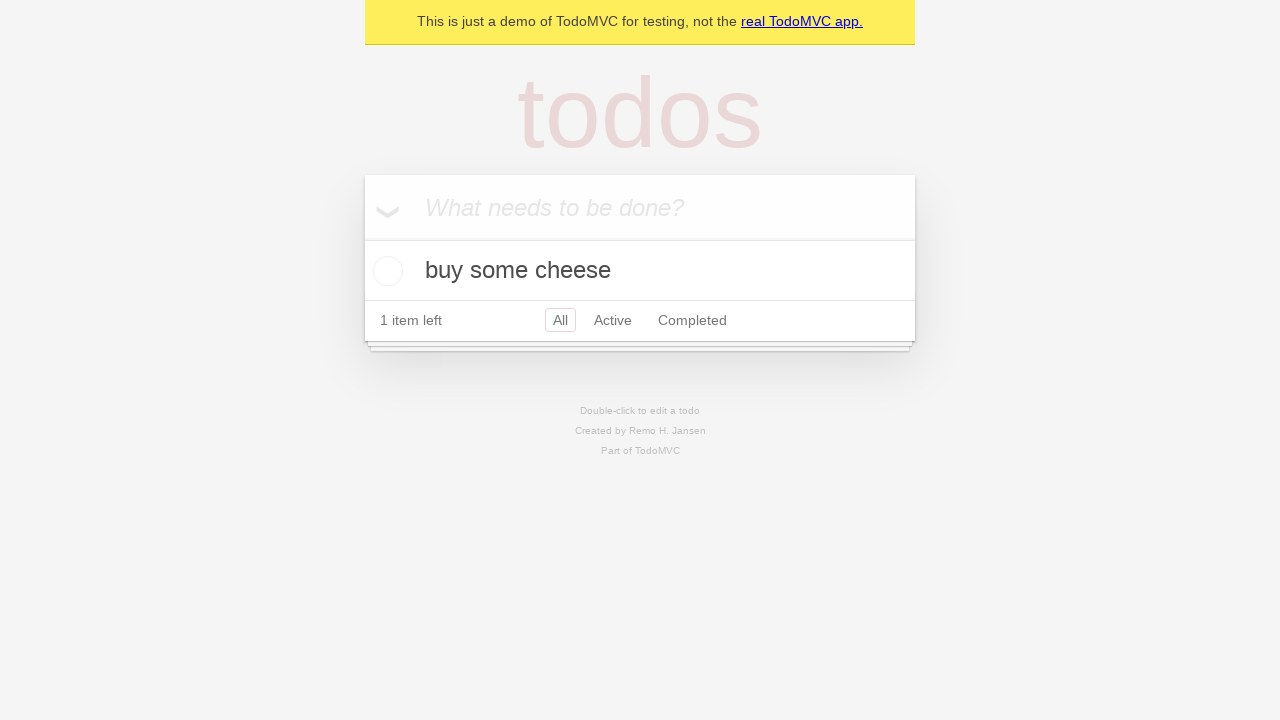

First todo item appeared in list
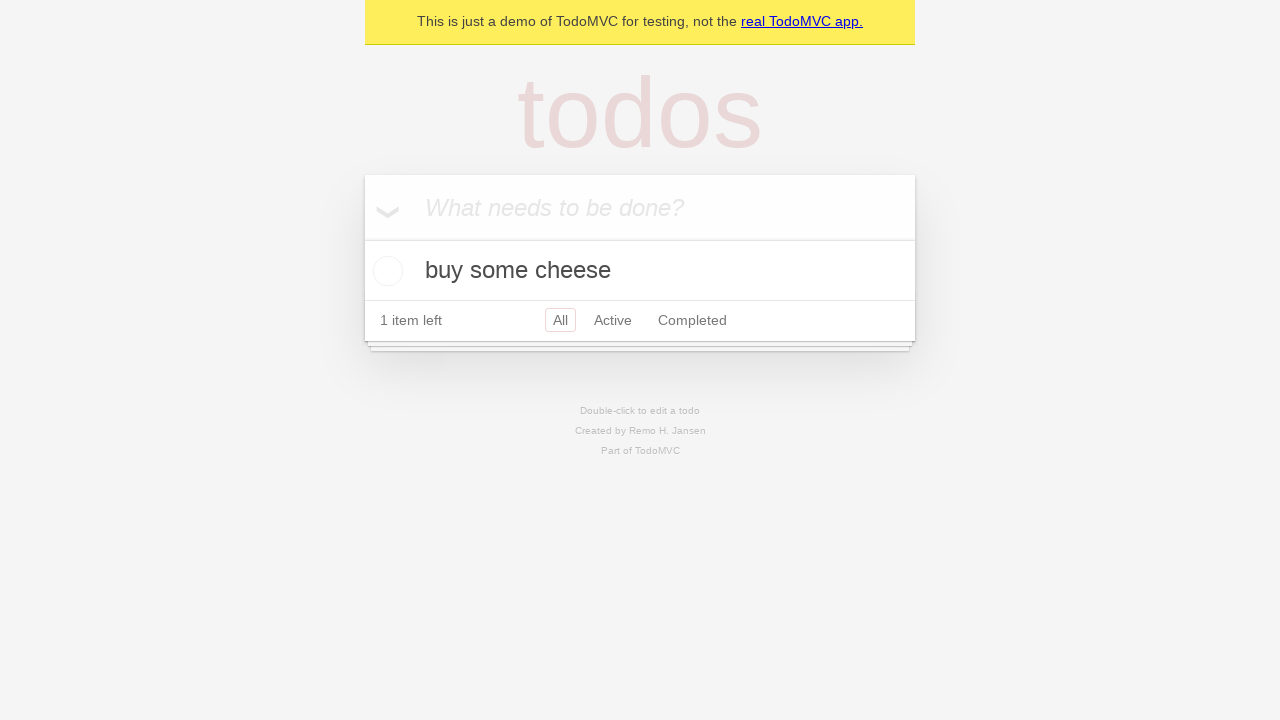

Filled todo input with 'feed the cat' on internal:attr=[placeholder="What needs to be done?"i]
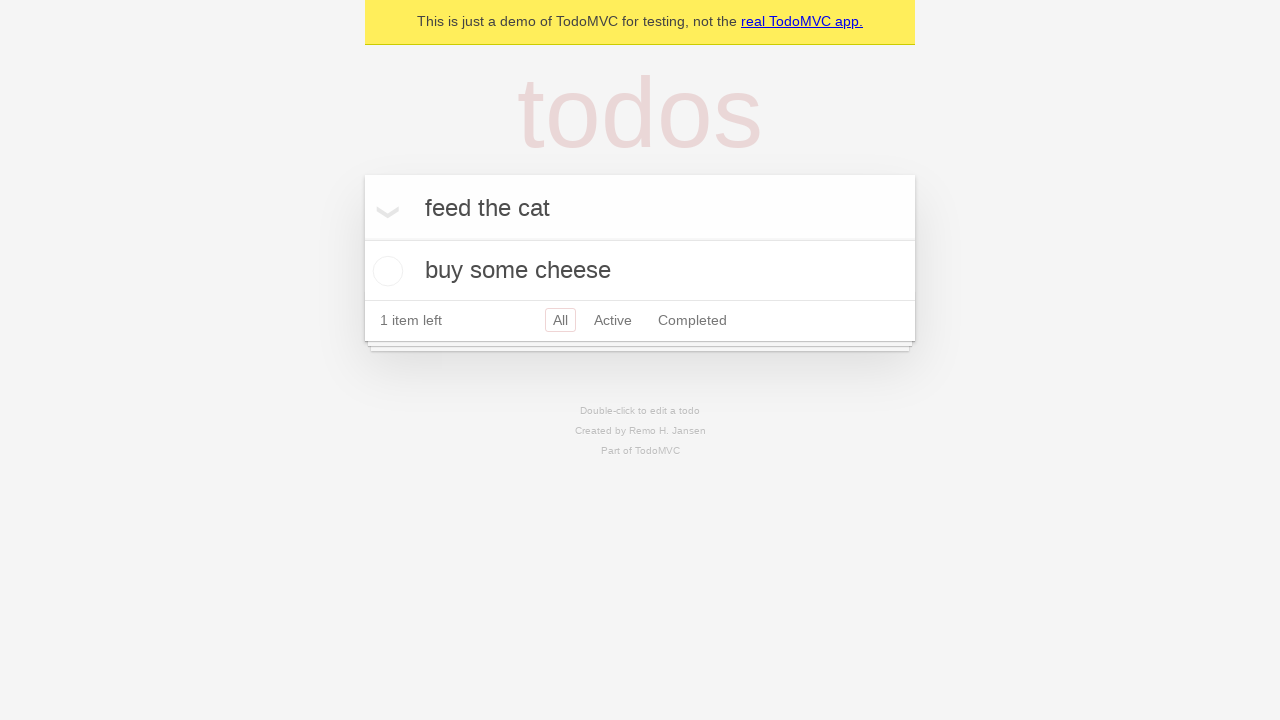

Pressed Enter to create second todo item on internal:attr=[placeholder="What needs to be done?"i]
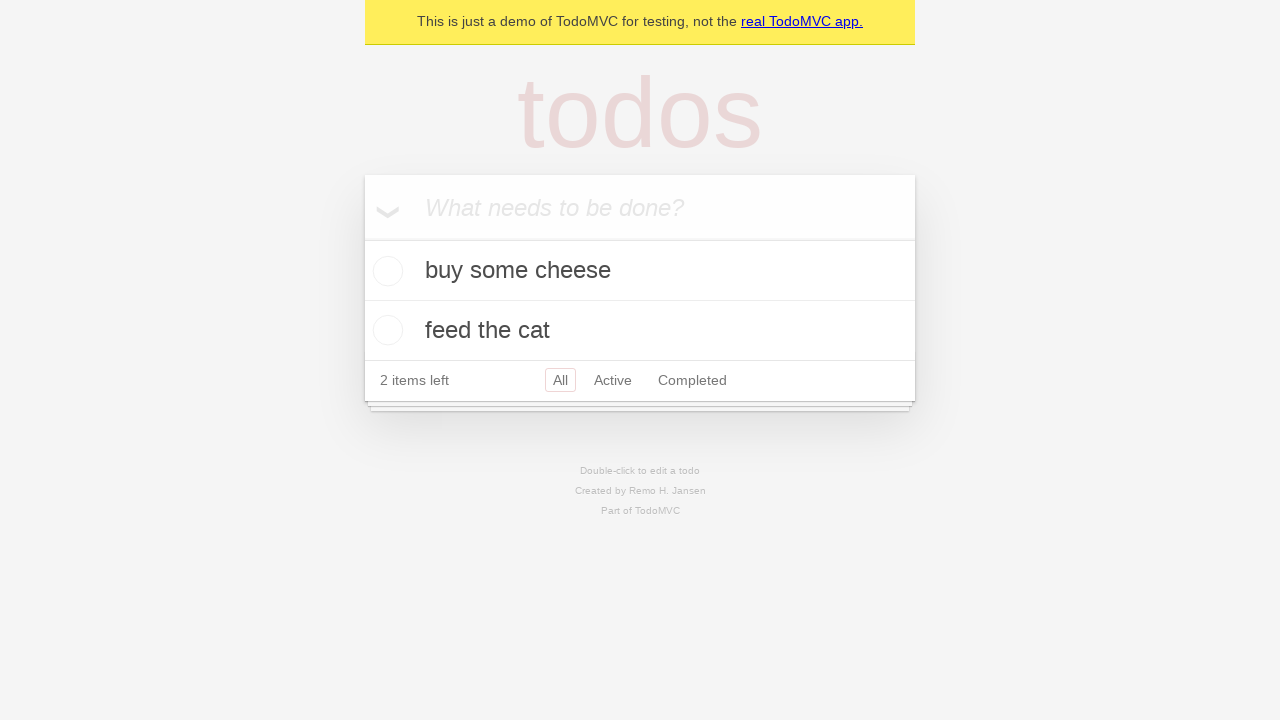

Second todo item appeared in list
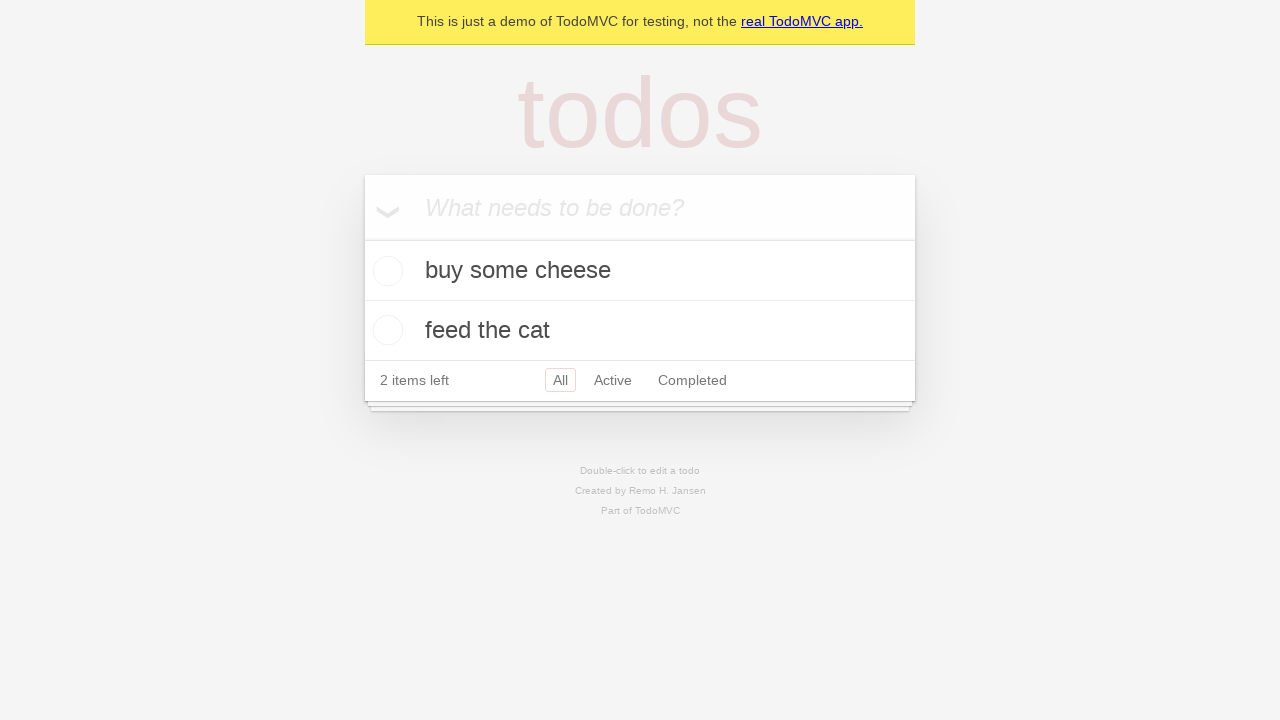

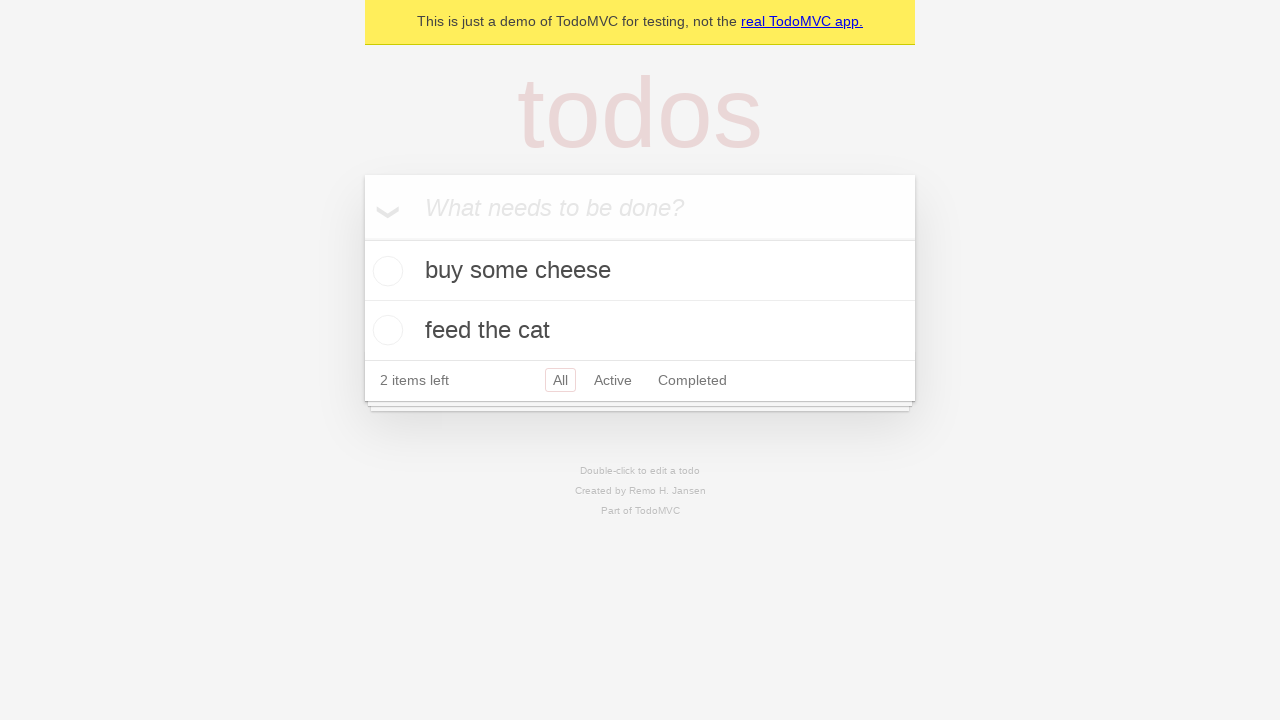